Tests search functionality on PTT Japan Travel forum by entering a search query for "北海道" (Hokkaido) and submitting the search

Starting URL: https://www.ptt.cc/bbs/Japan_Travel/index.html

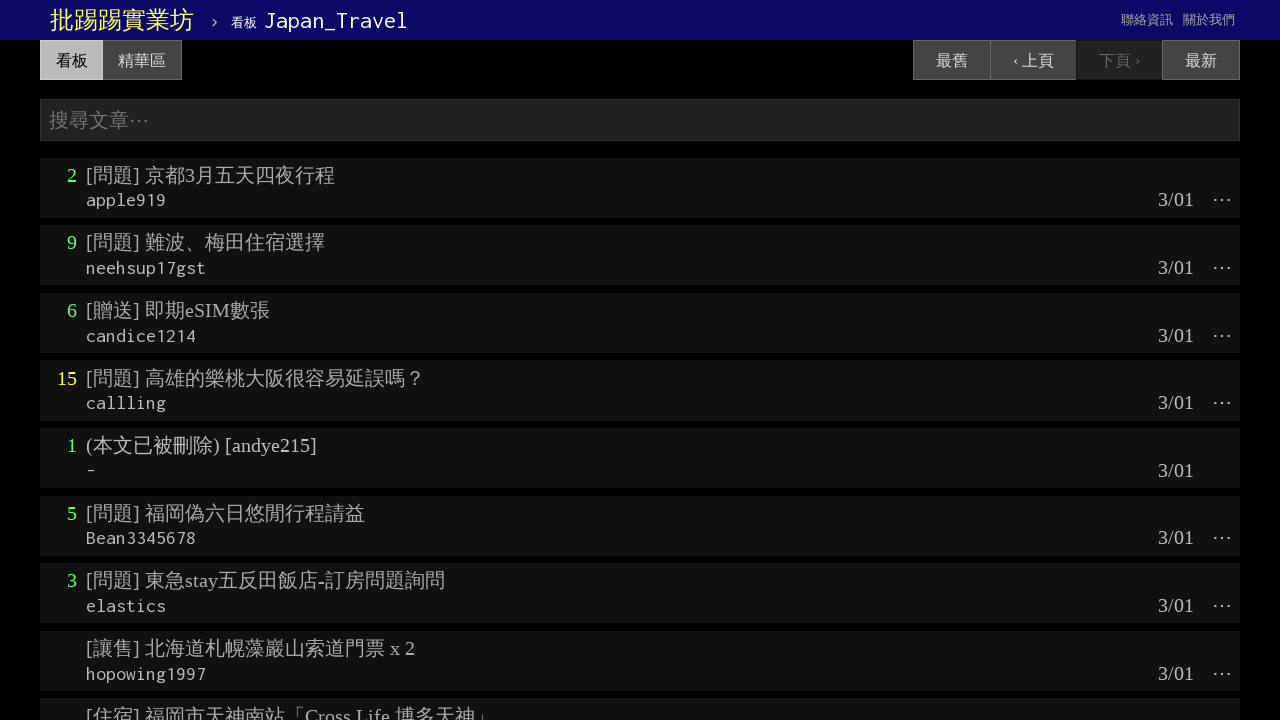

Cleared the search box on .query
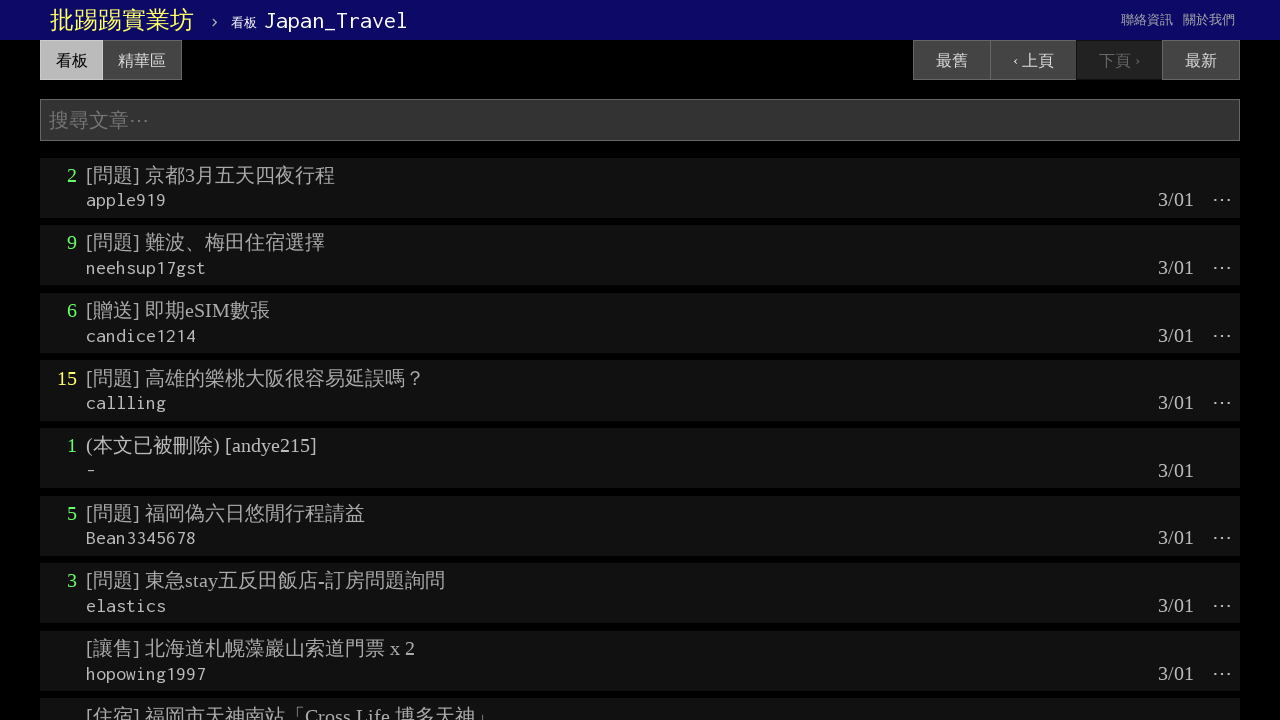

Entered search query '北海道' (Hokkaido) into search box on .query
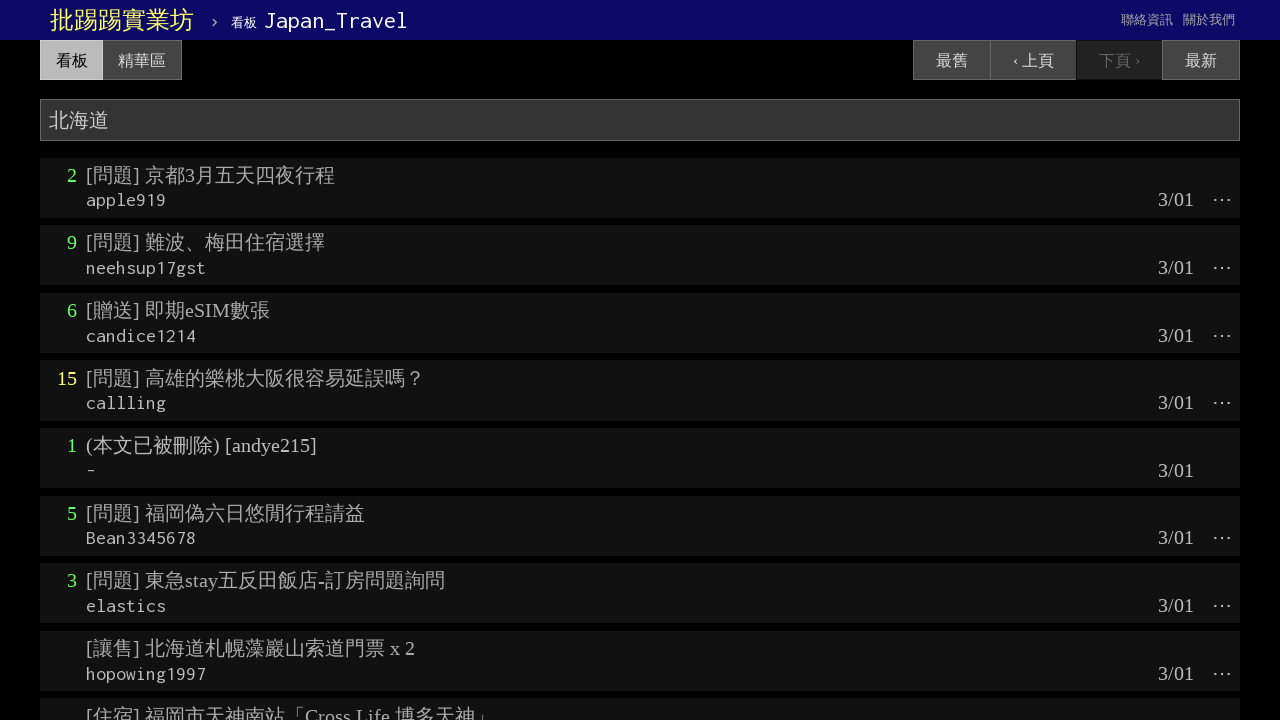

Pressed Enter to submit search query on .query
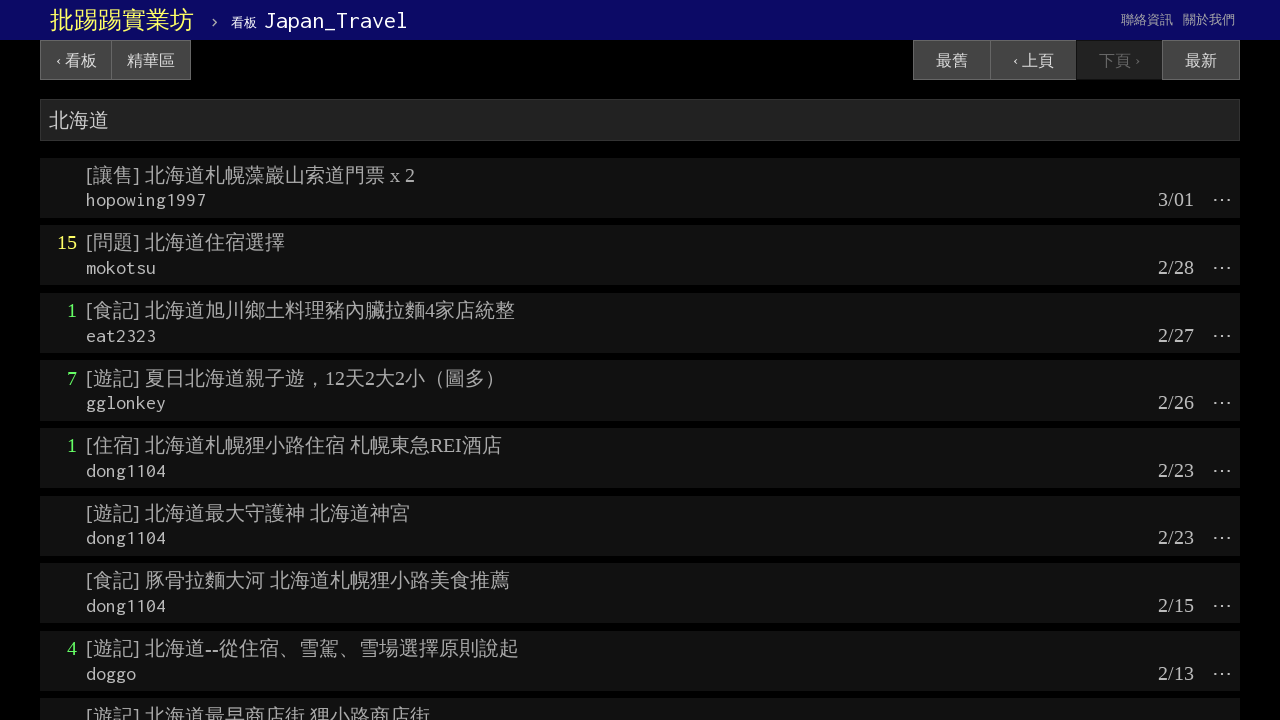

Search results loaded and network became idle
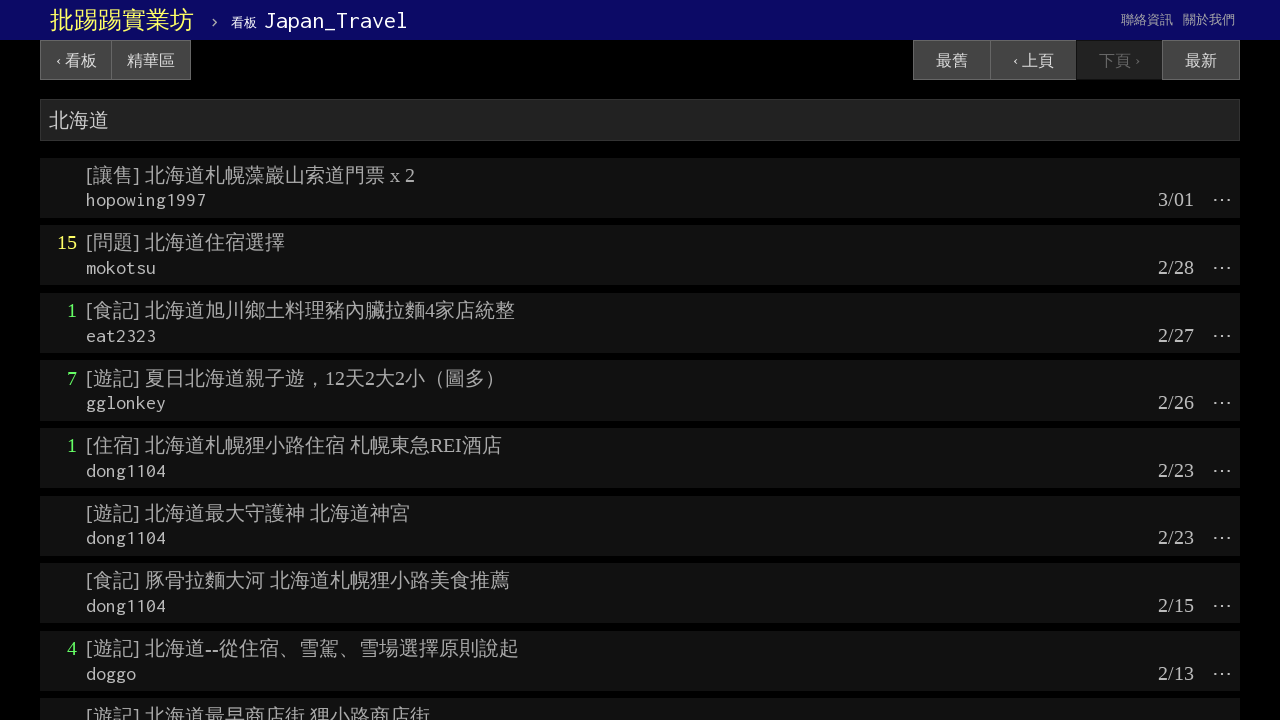

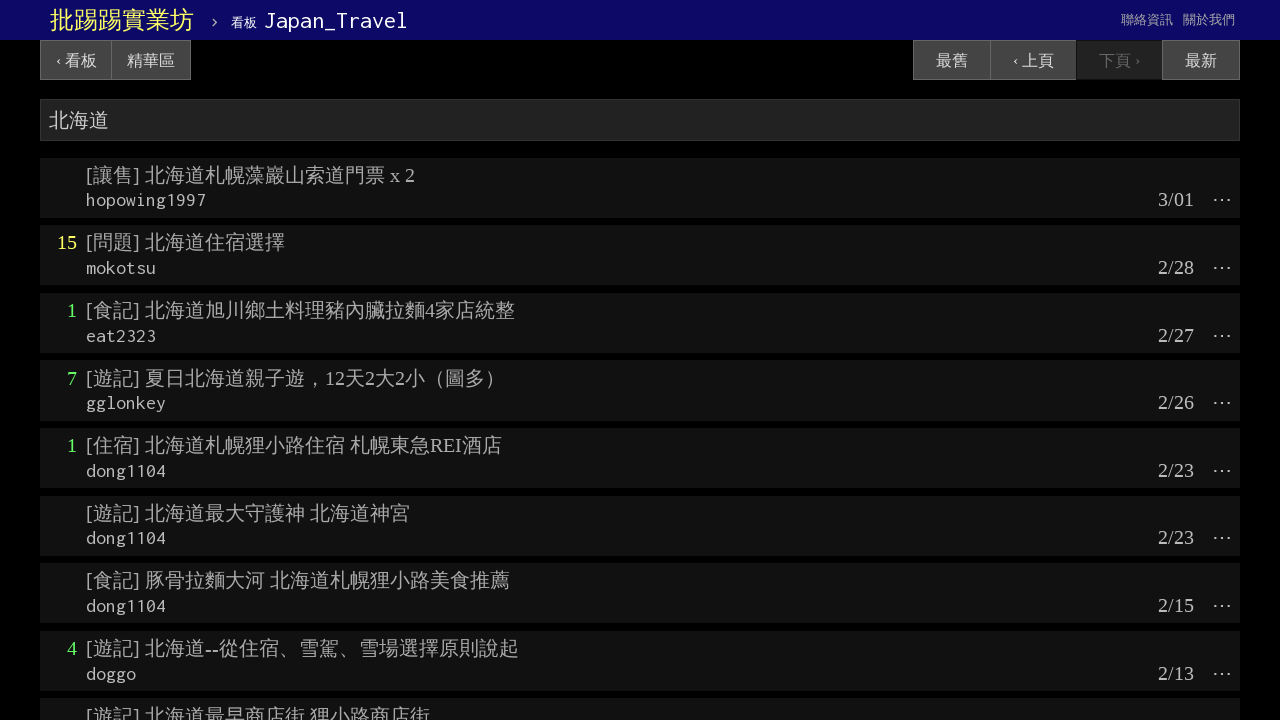